Tests alert handling functionality by switching to an iframe, triggering an alert popup, and accepting it

Starting URL: https://www.w3schools.com/jsref/tryit.asp?filename=tryjsref_alert

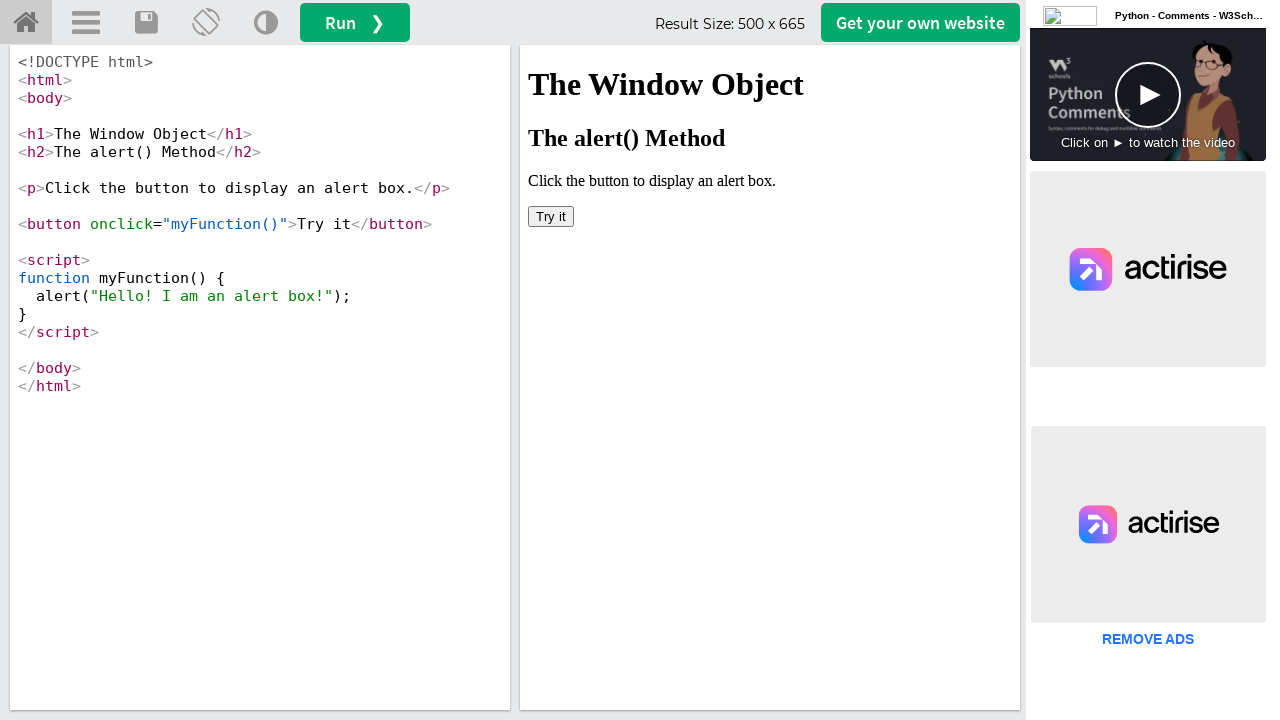

Located iframe with ID 'iframeResult'
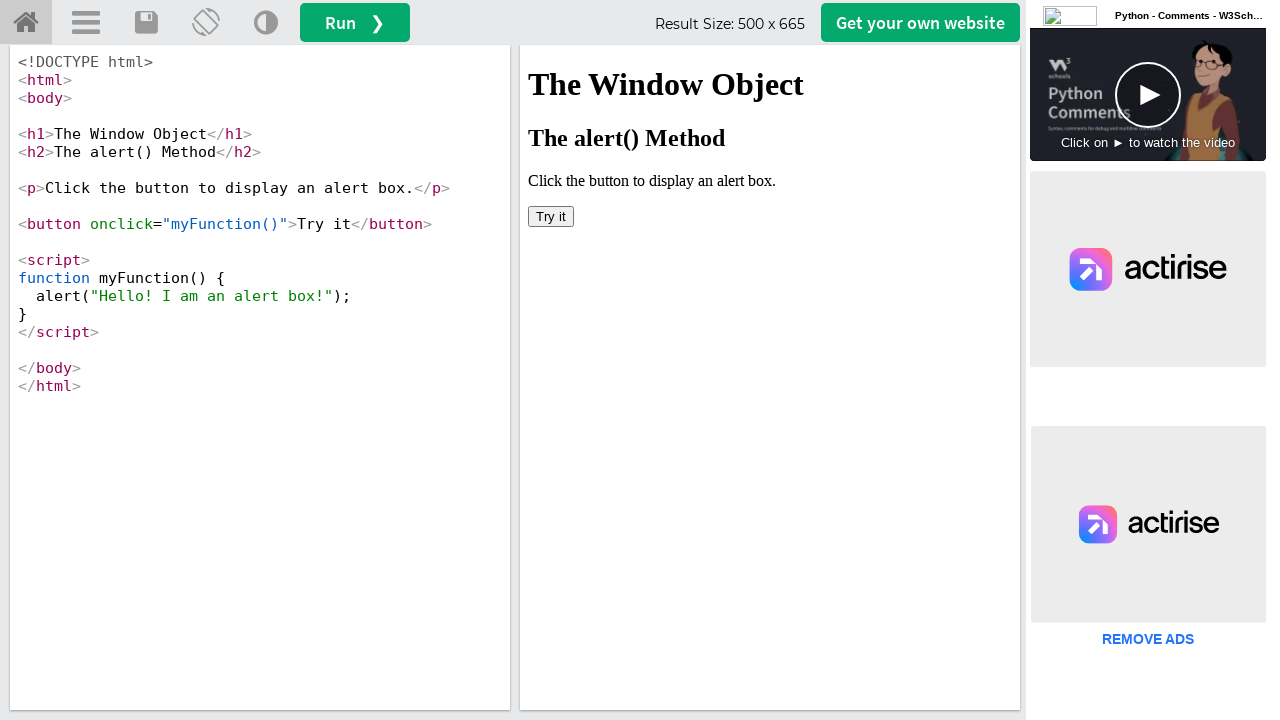

Clicked 'Try it' button in iframe to trigger alert at (551, 216) on #iframeResult >> internal:control=enter-frame >> xpath=/html/body/button
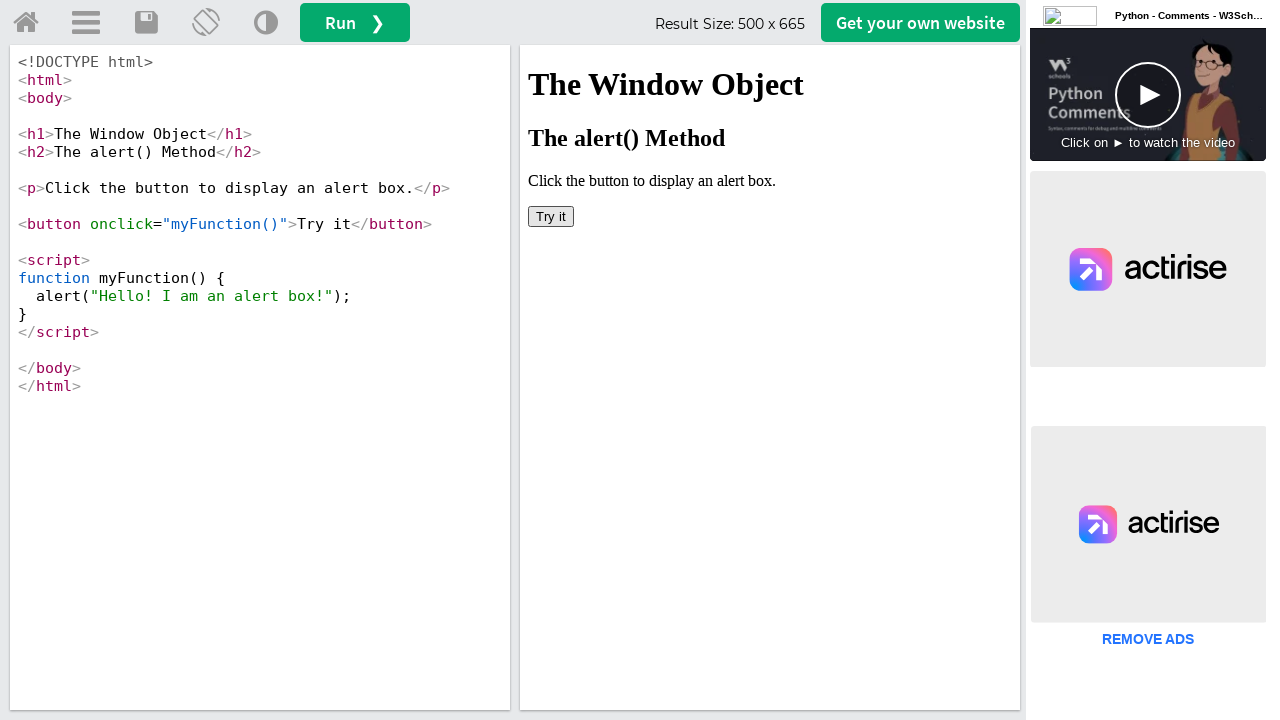

Set up dialog handler to accept alerts
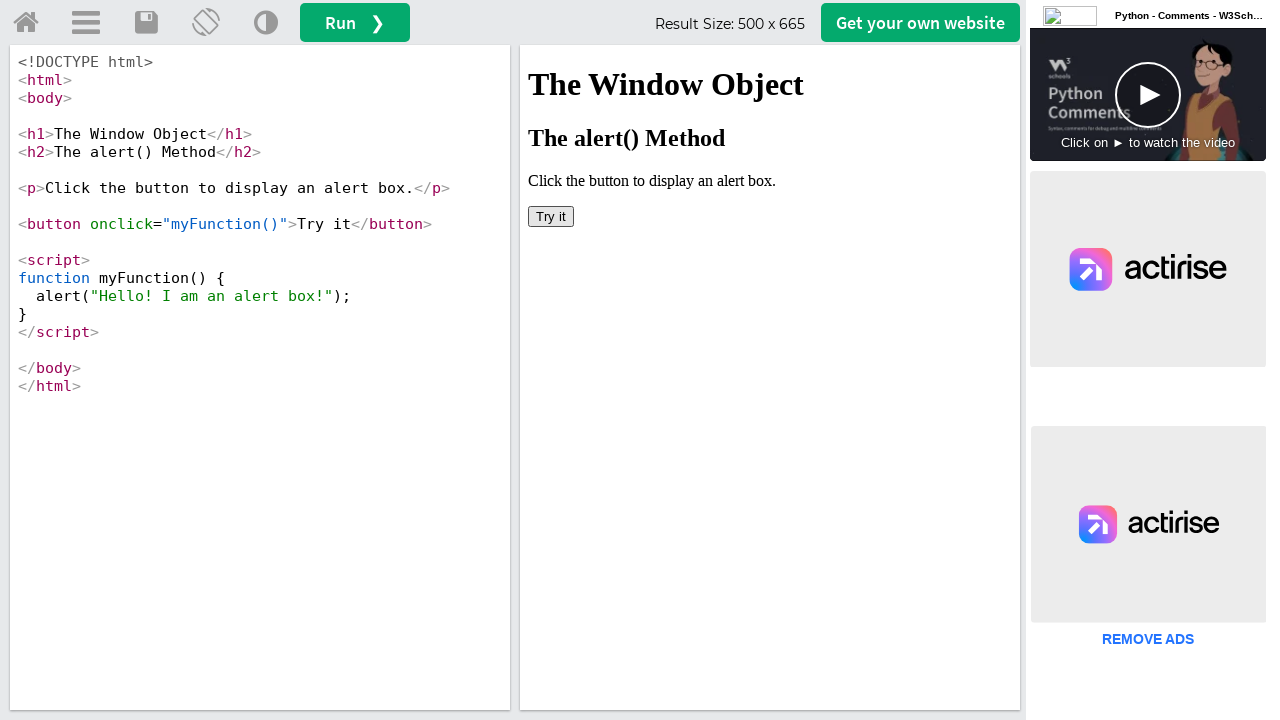

Clicked 'Try it' button again to trigger alert with handler active at (551, 216) on #iframeResult >> internal:control=enter-frame >> xpath=/html/body/button
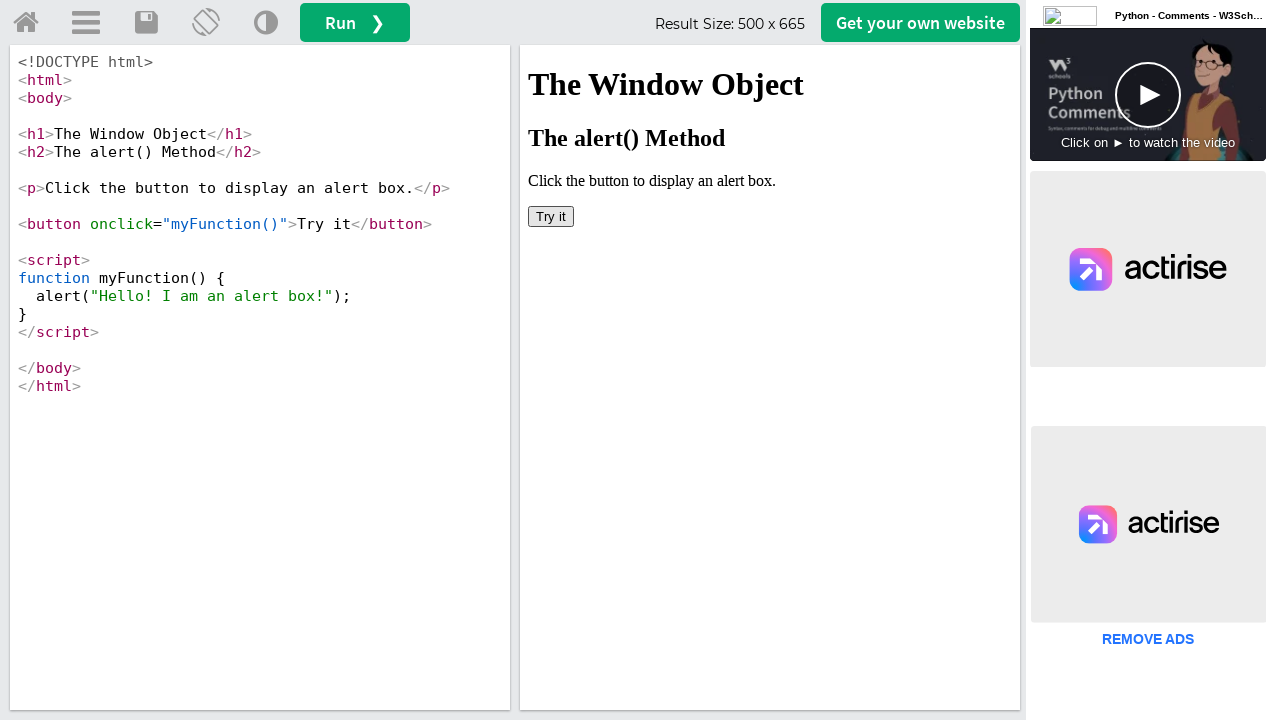

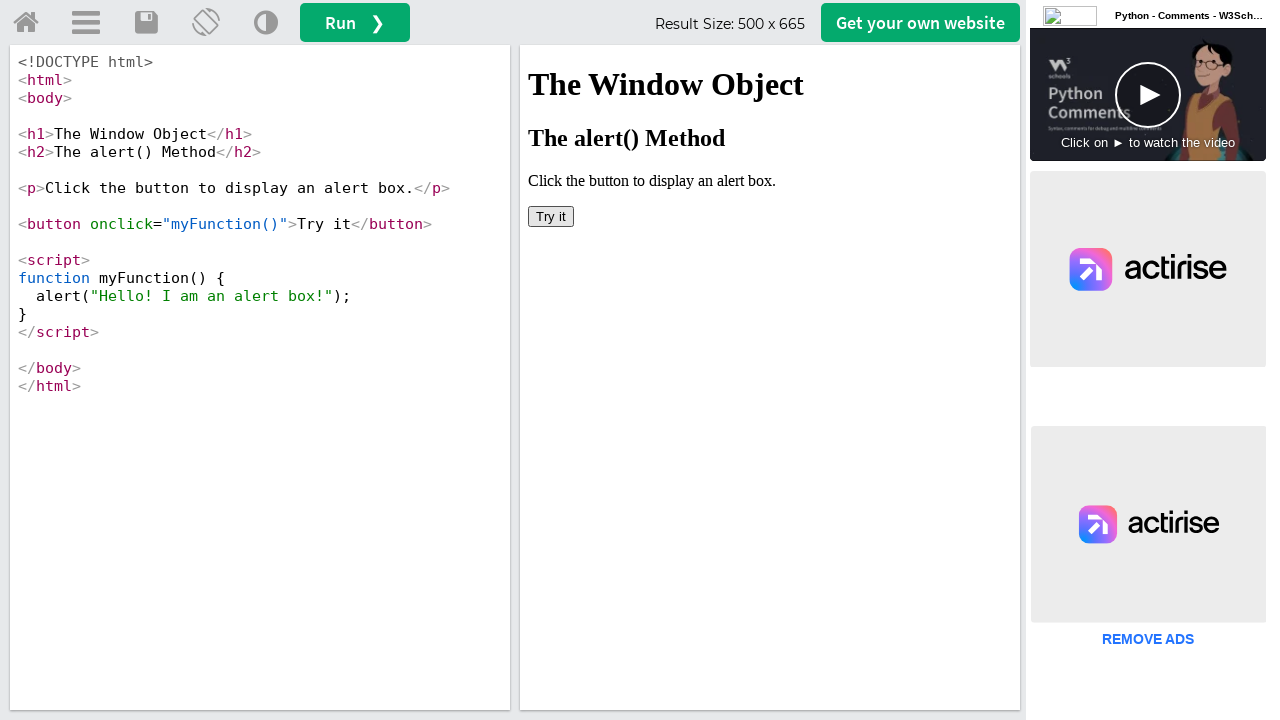